Tests user registration with all fields including optional last name and verifies successful account creation message

Starting URL: https://www.sharelane.com/cgi-bin/register.py?page=1&zip_code=55555

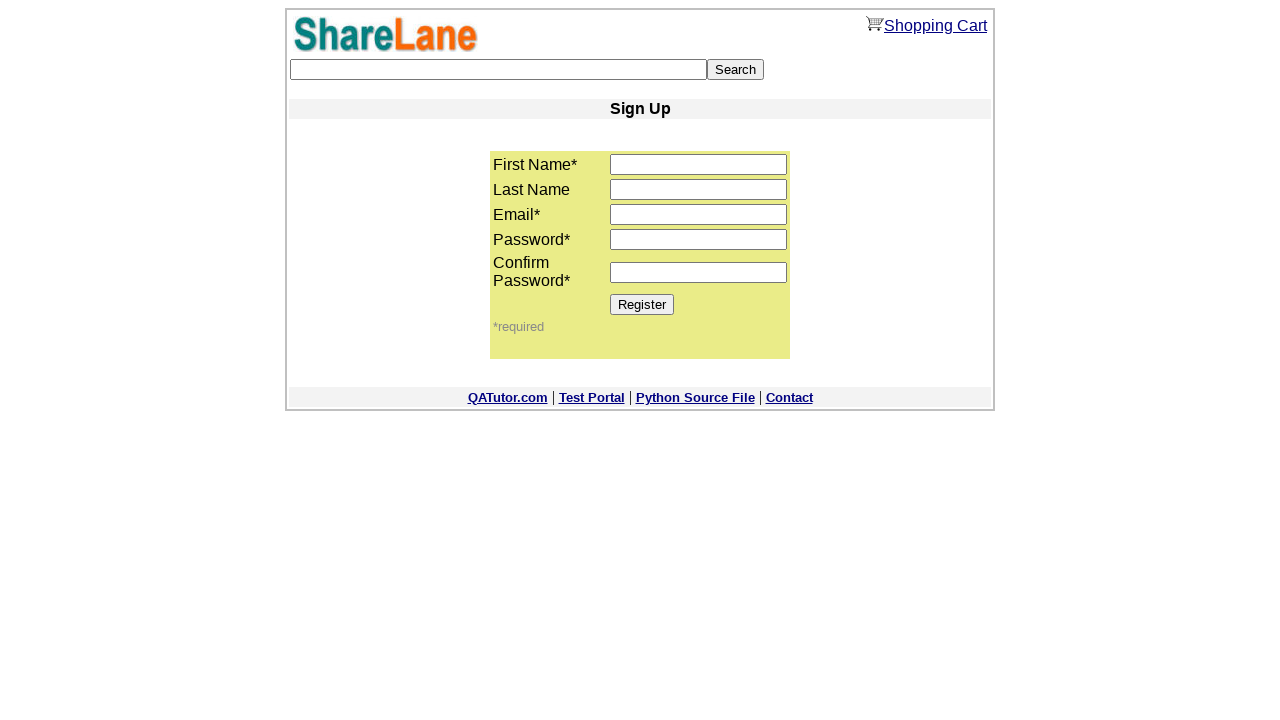

Filled first name field with 'Elena' on input[name='first_name']
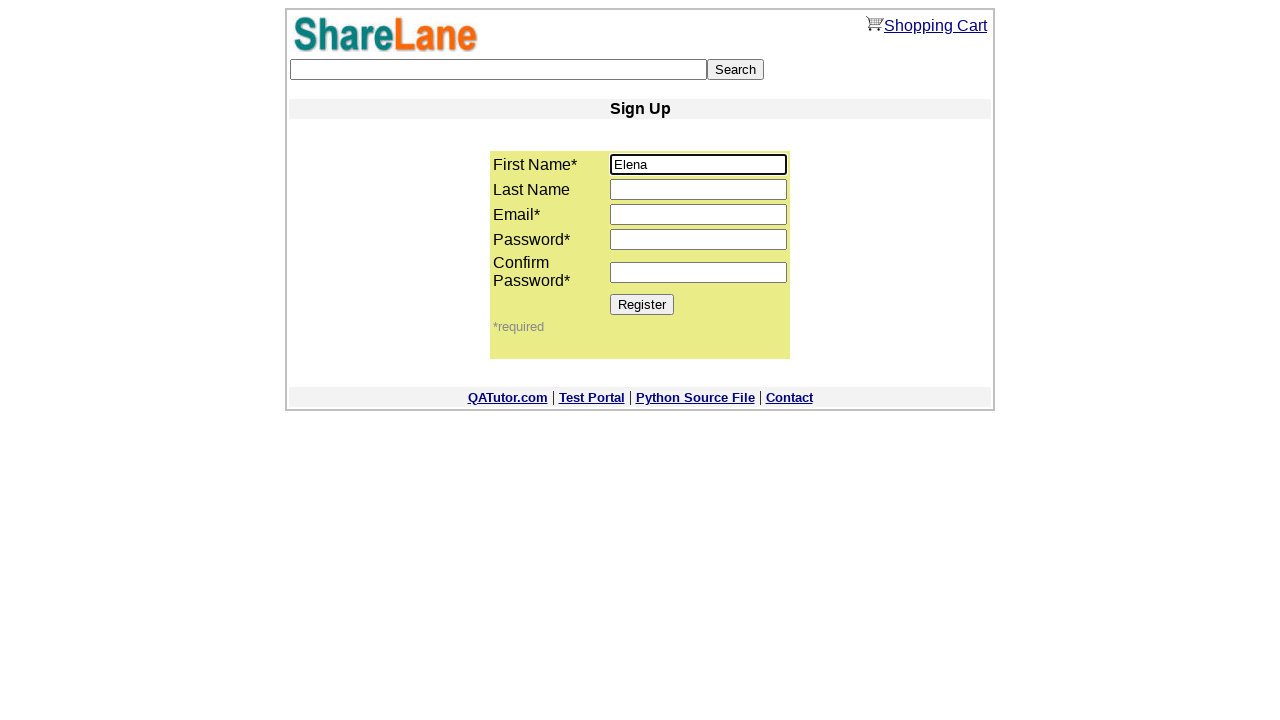

Filled last name field with 'Rodriguez' on input[name='last_name']
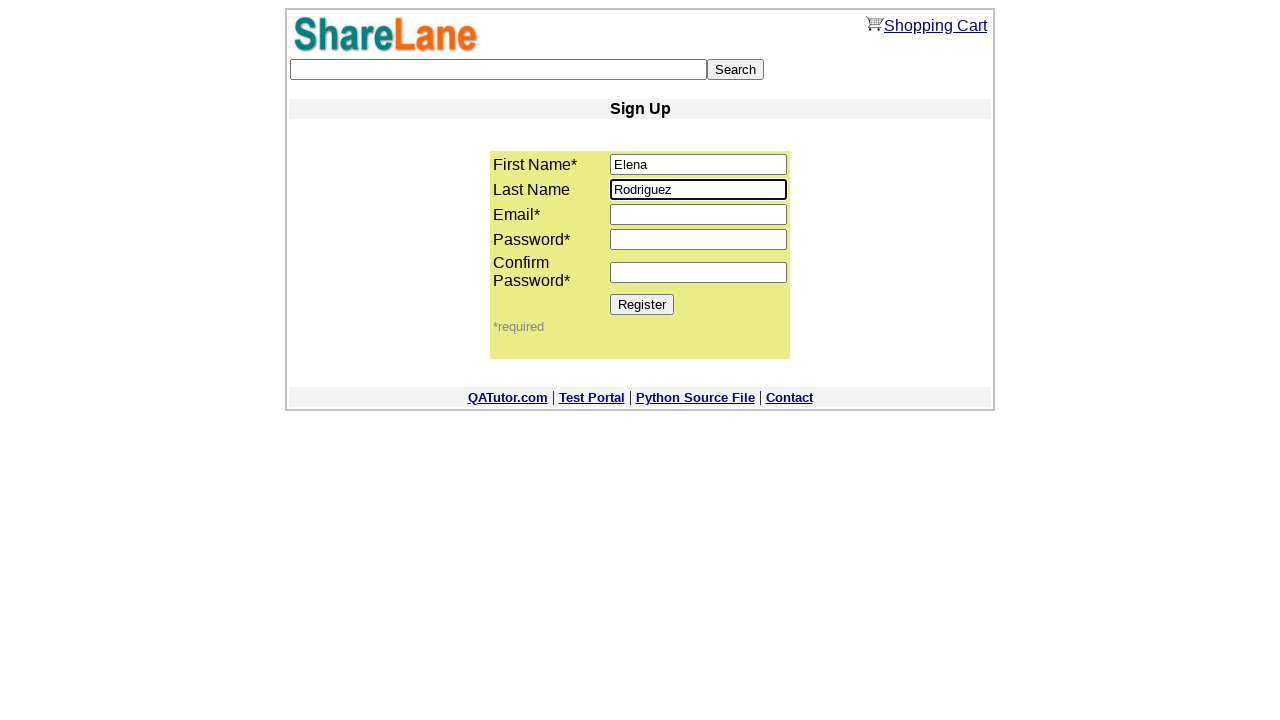

Filled email field with 'elena.rodriguez@mail.ru' on input[name='email']
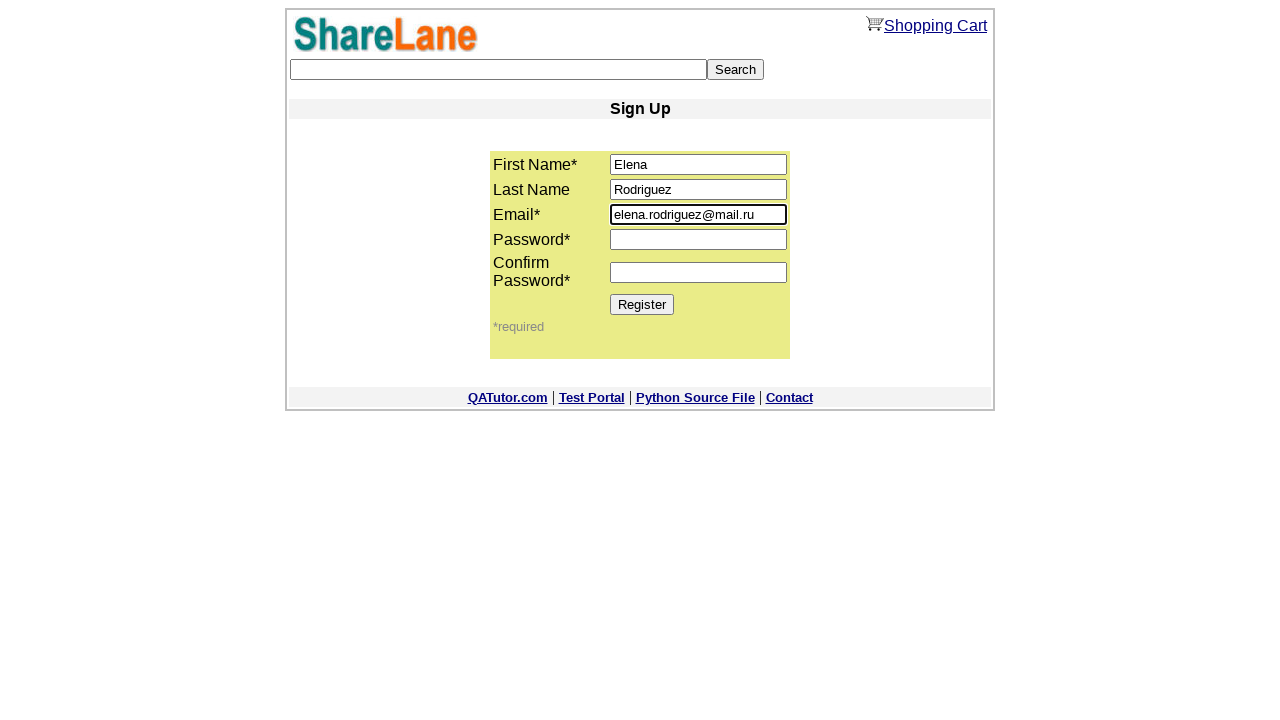

Filled password field with 'pass9876' on input[name='password1']
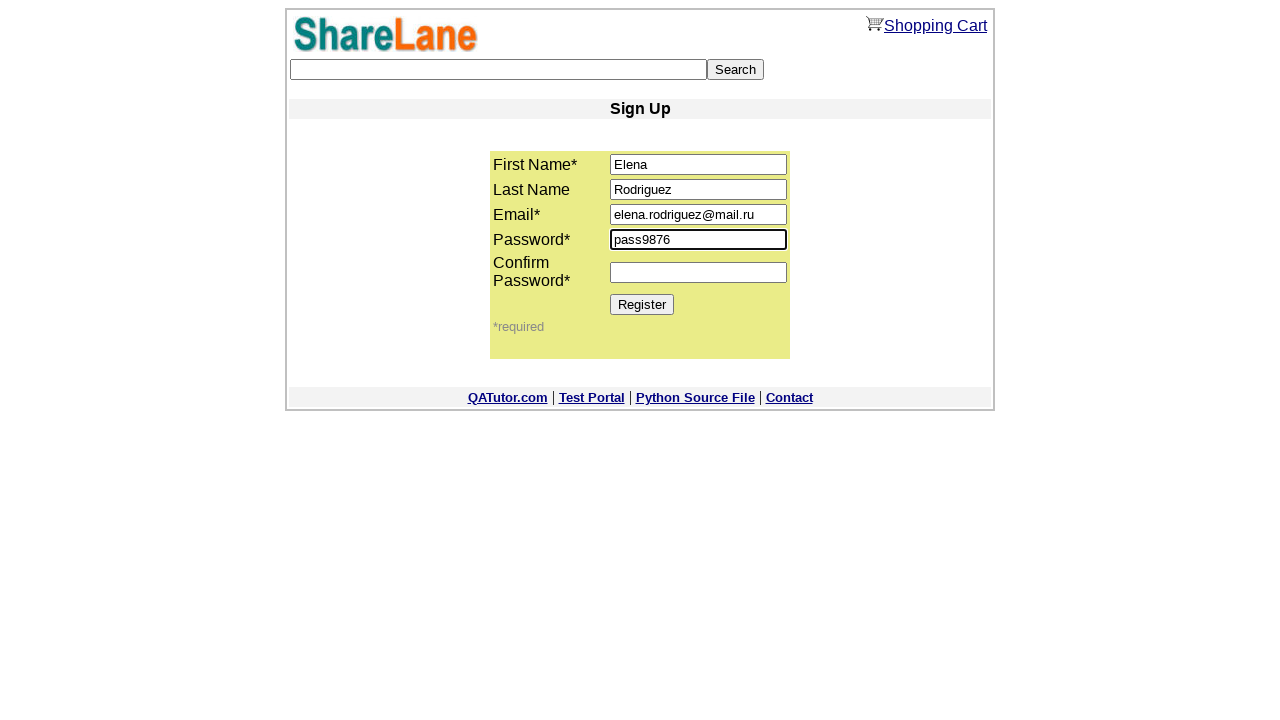

Filled confirm password field with 'pass9876' on input[name='password2']
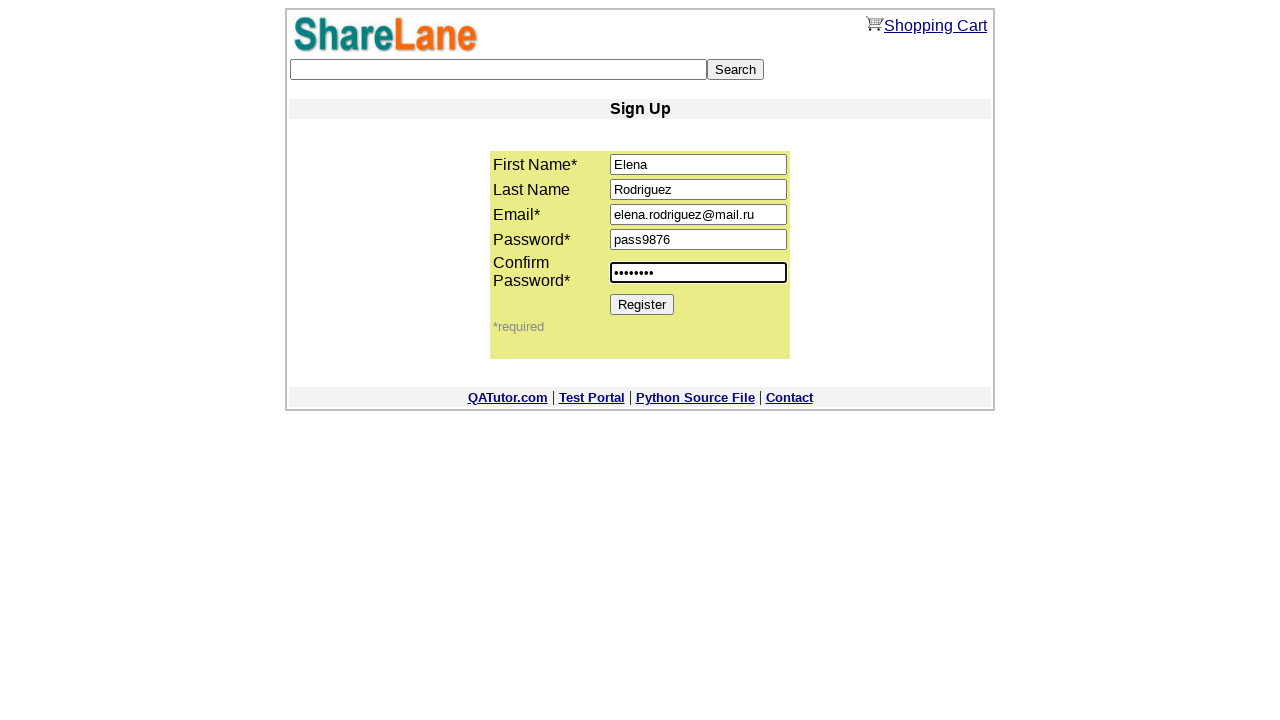

Clicked Register button to submit form at (642, 304) on input[value='Register']
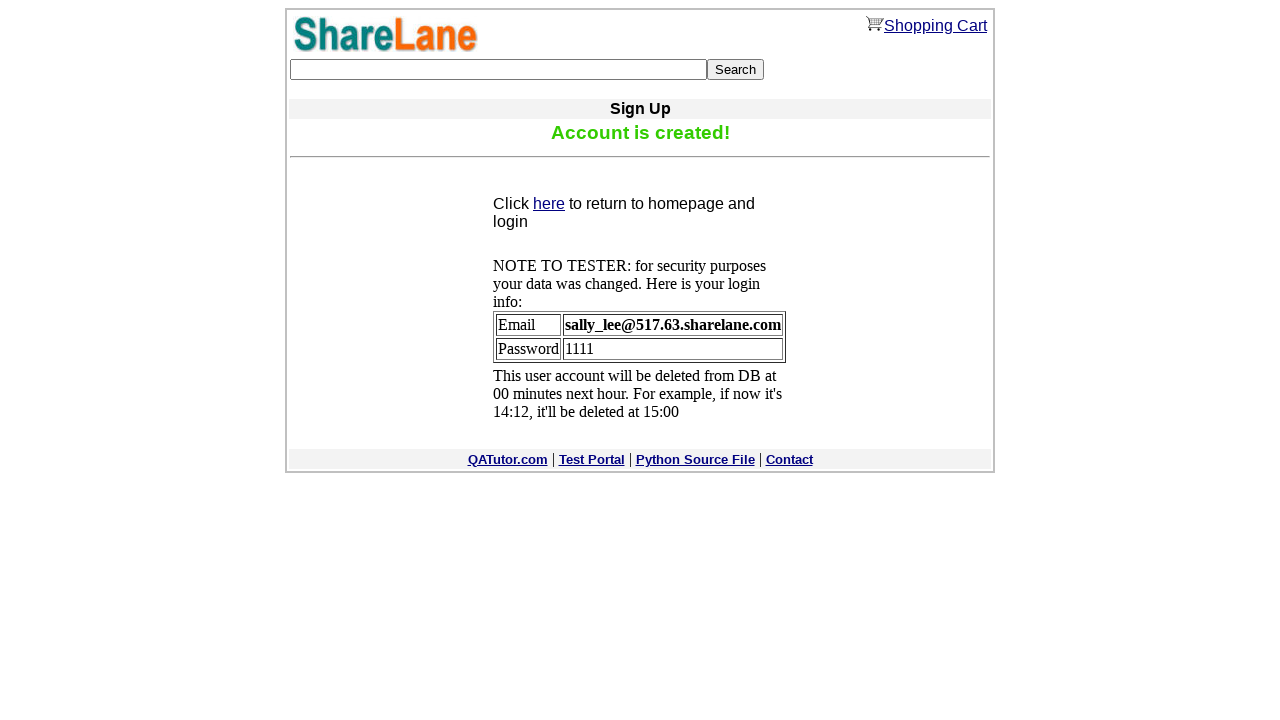

Verified success message 'Account is created!' is displayed
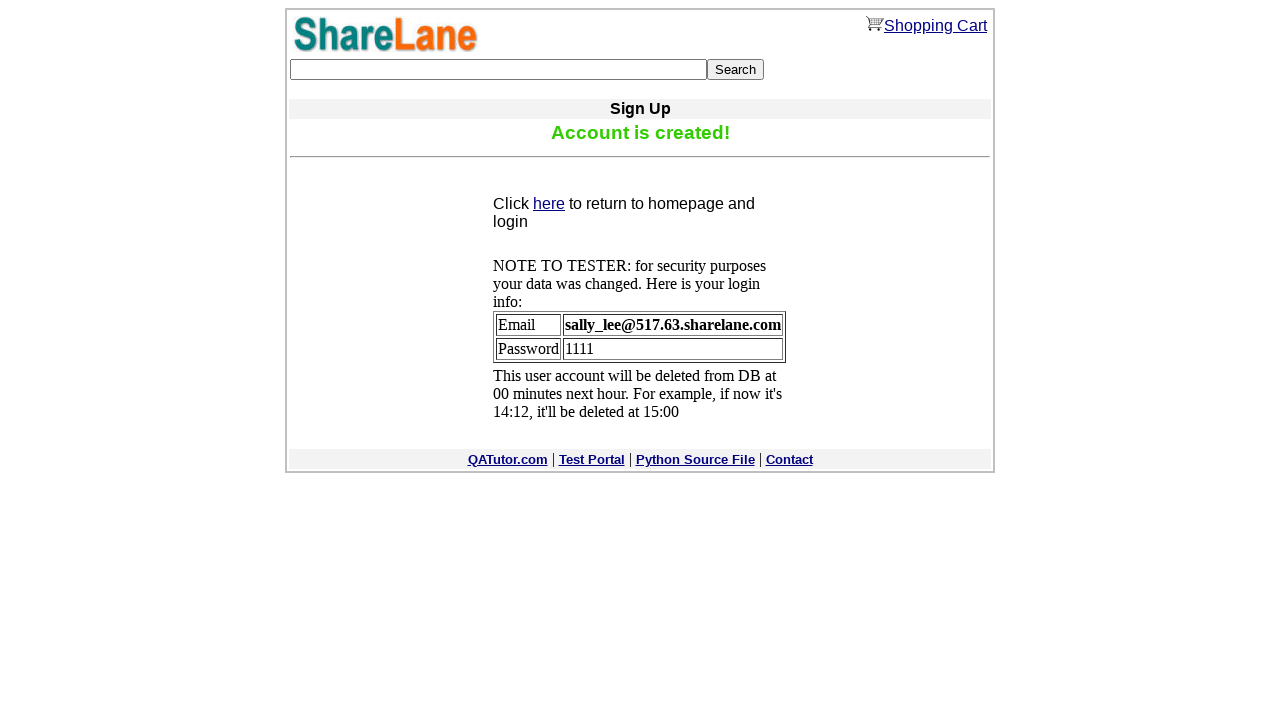

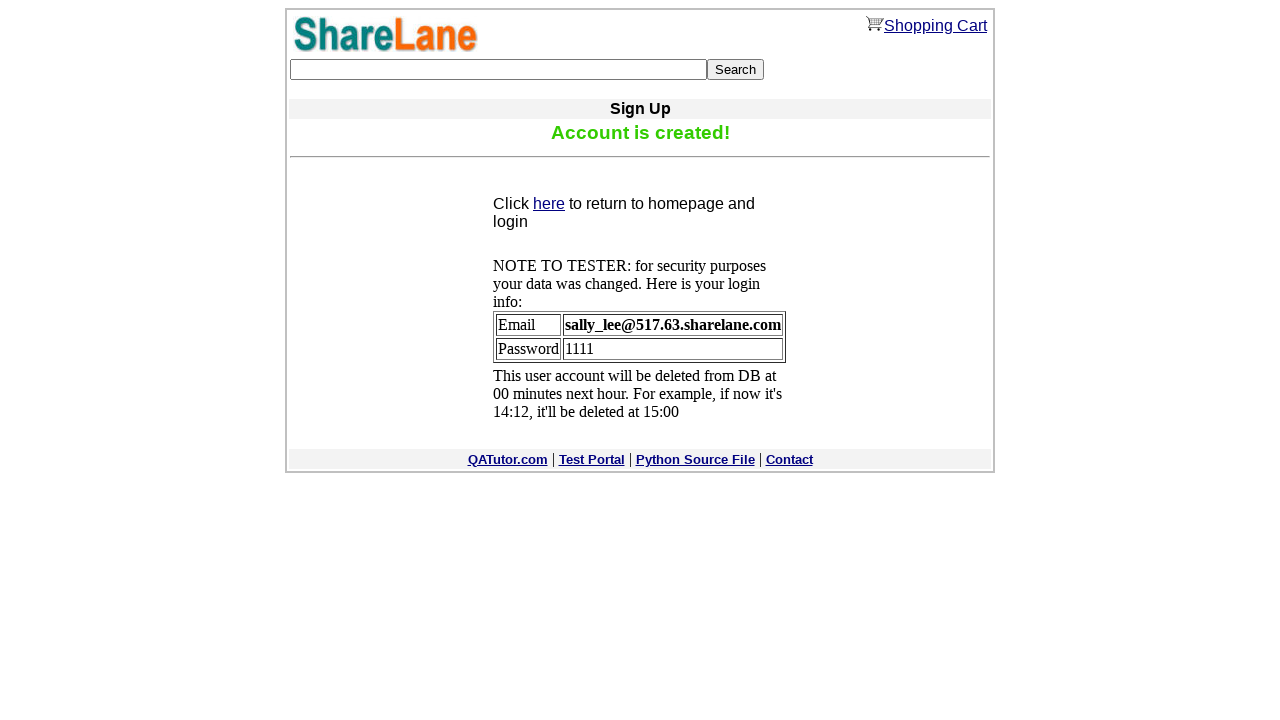